Clicks select all in dark colors, then clicks a mixed color item, and verifies the last color choice item matches

Starting URL: https://4knort.github.io/colorizr

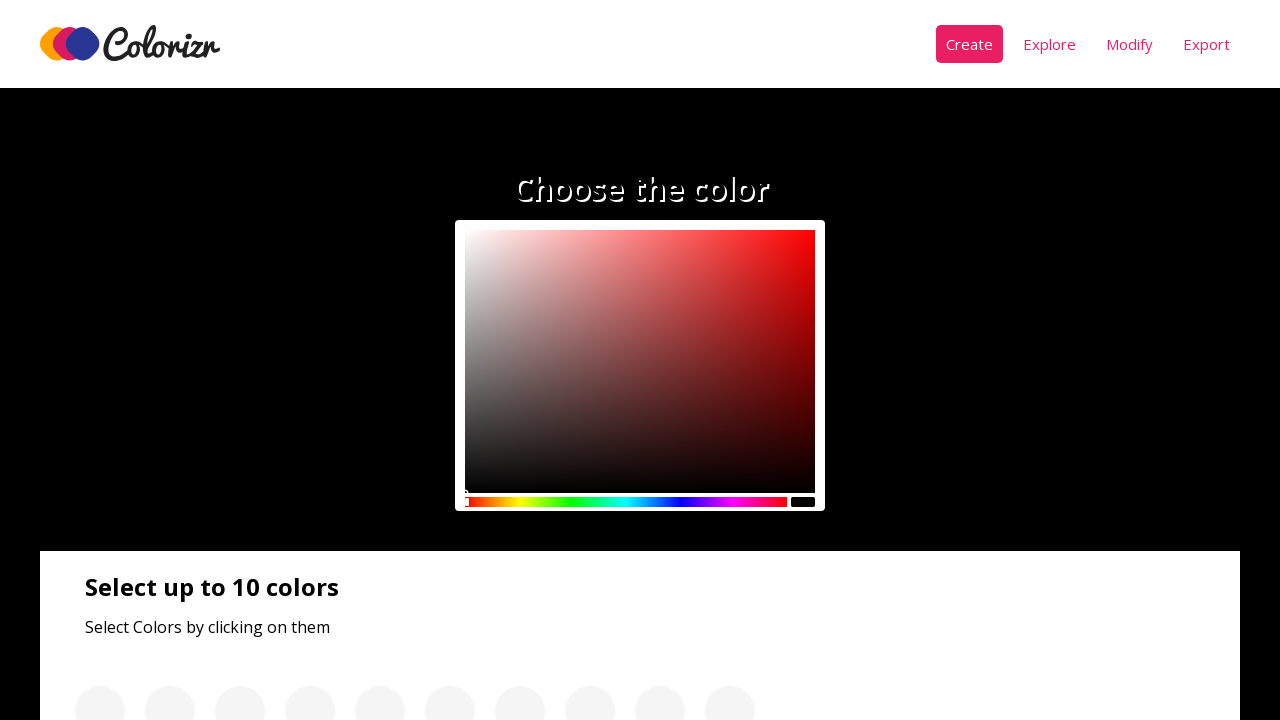

Clicked select all button in dark colors panel at (130, 361) on .panel__btn >> nth=0
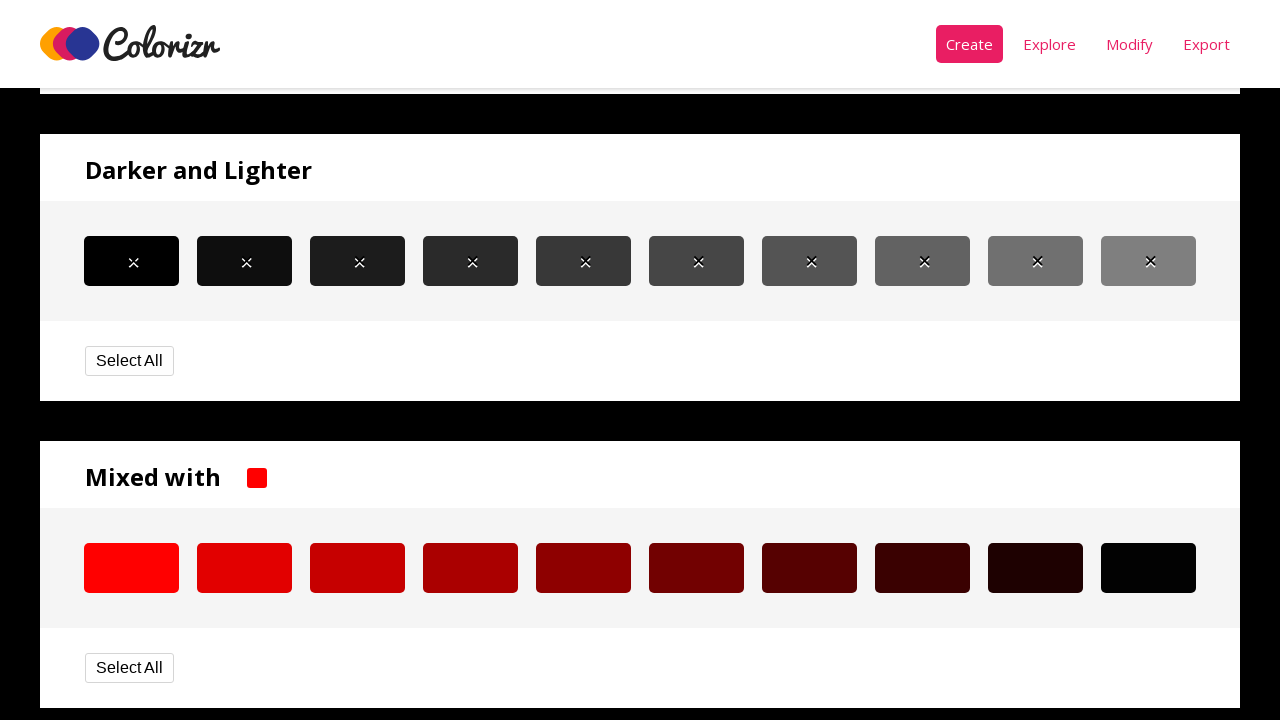

Waited 1000ms for dark colors to be selected
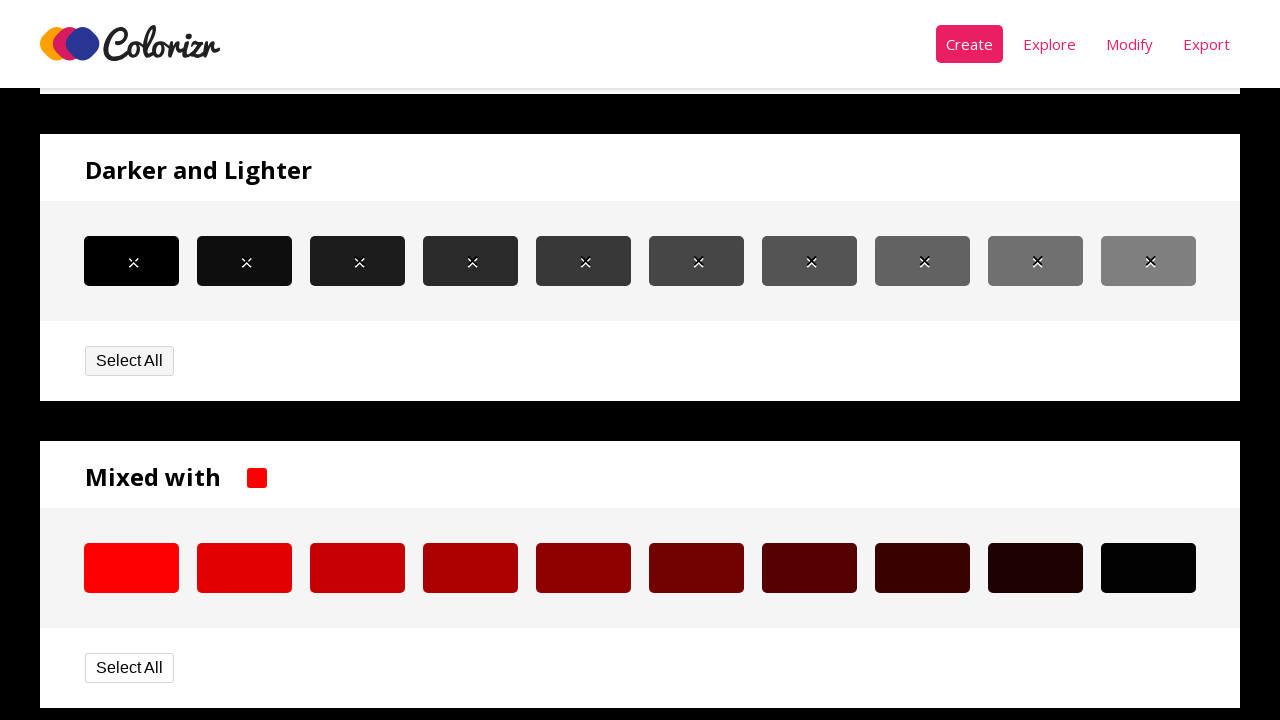

Clicked first element in mixed colors panel at (132, 568) on div:nth-child(4) > .panel__colors > div:nth-child(2)
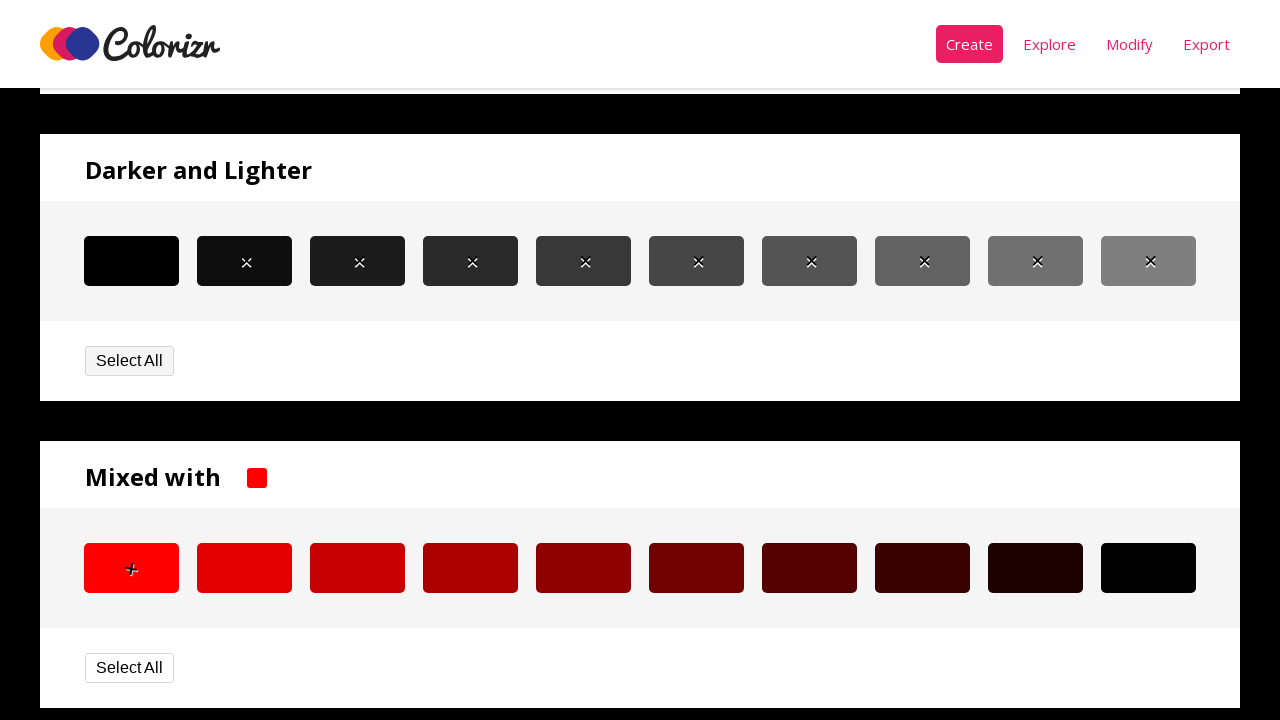

Waited 1000ms for mixed color item to be selected
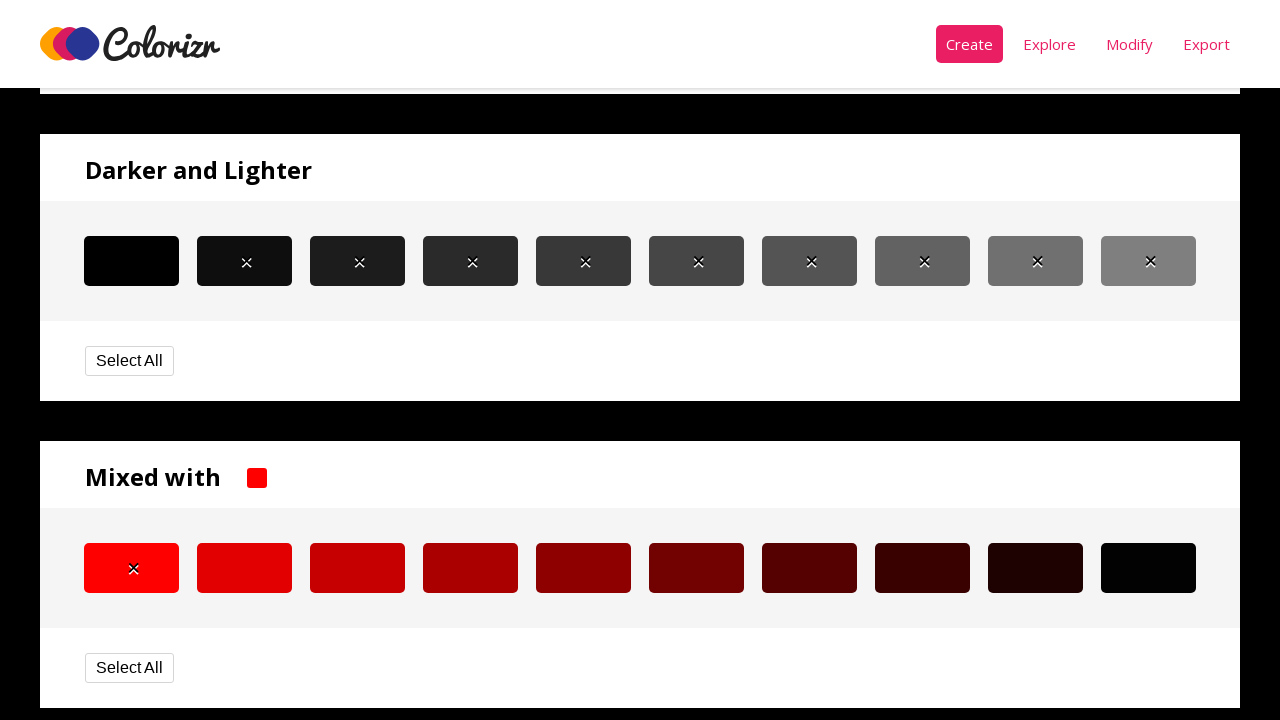

Located the last color choice item (10th item)
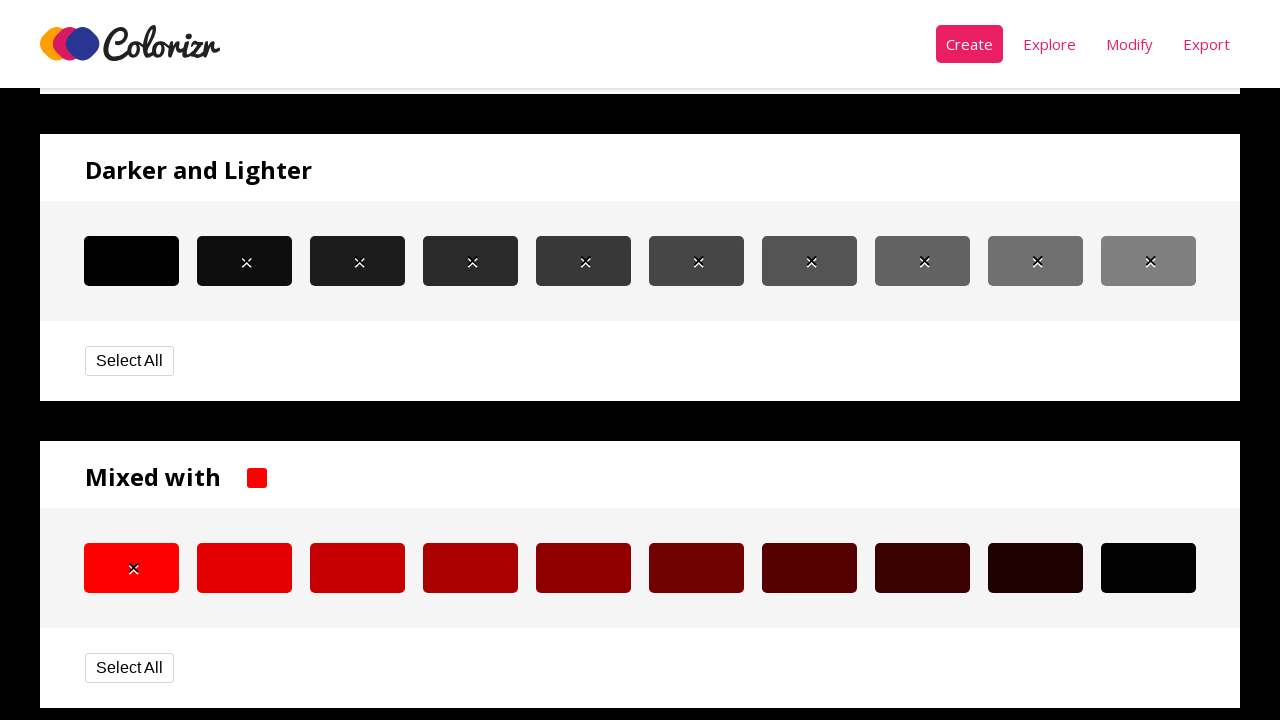

Located the clicked mixed color item
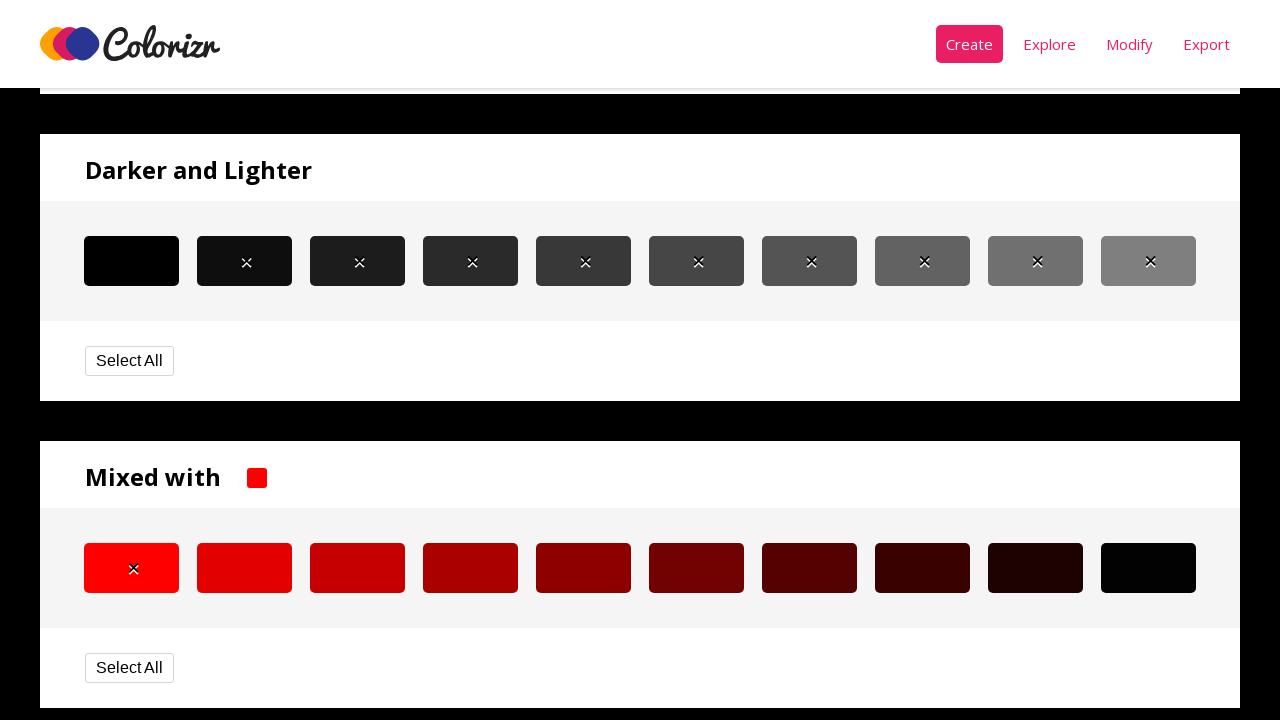

Retrieved background color of mixed color item
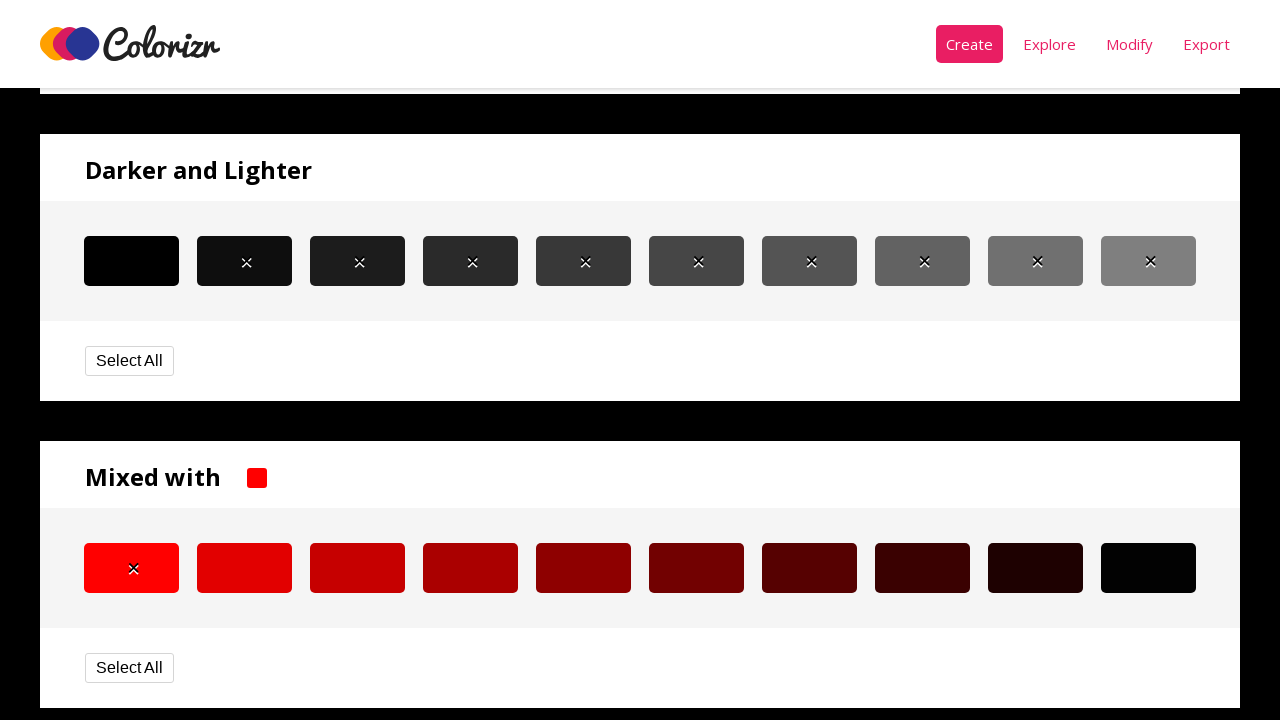

Retrieved background color of last color choice item
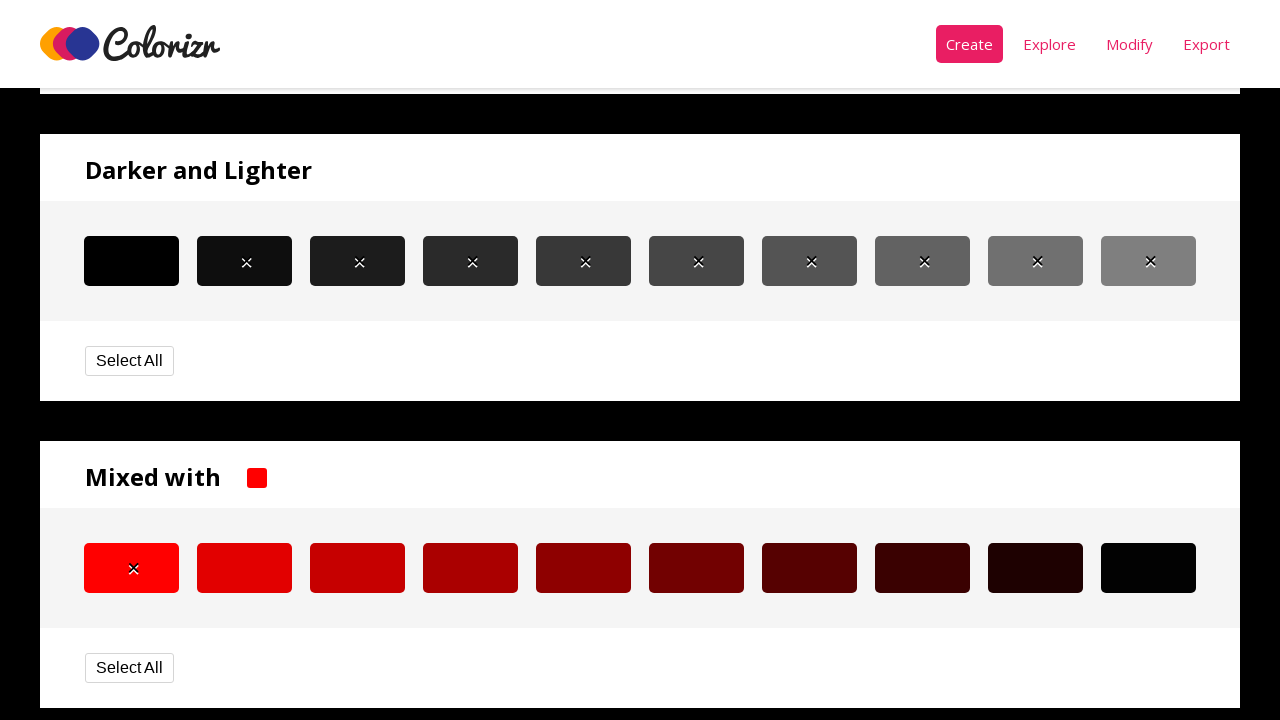

Verified that last color choice item matches the clicked mixed color item
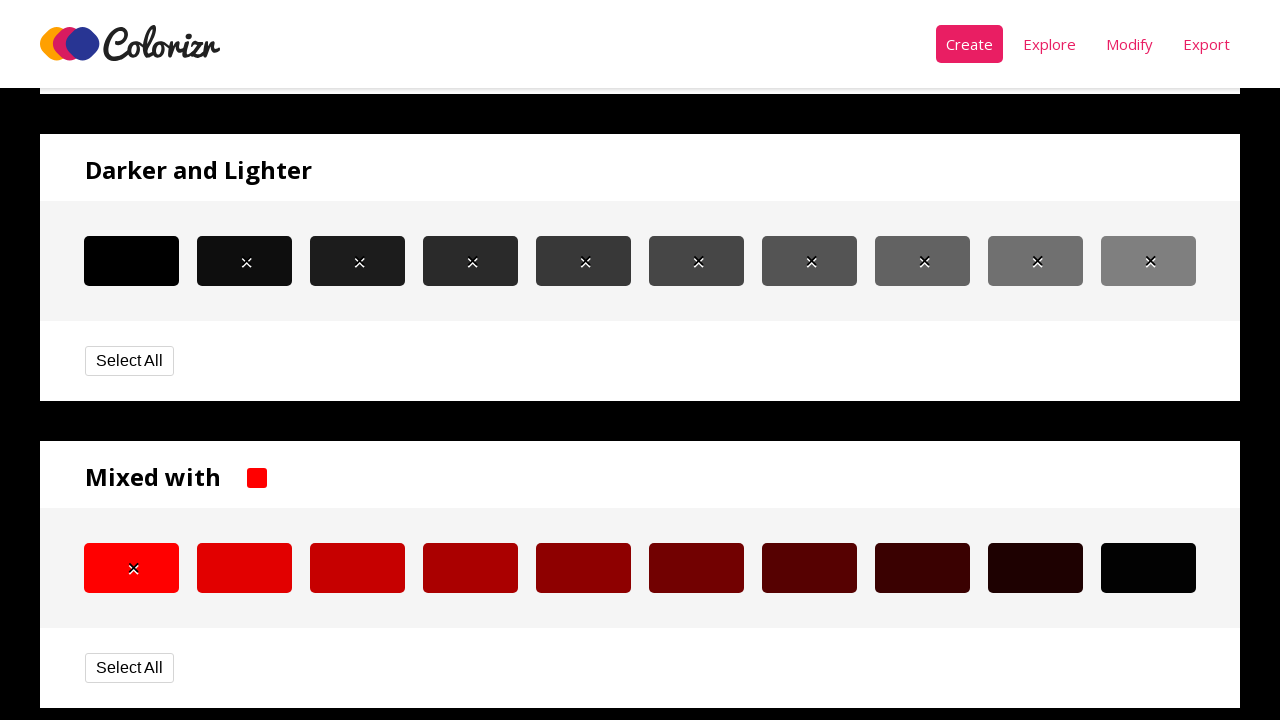

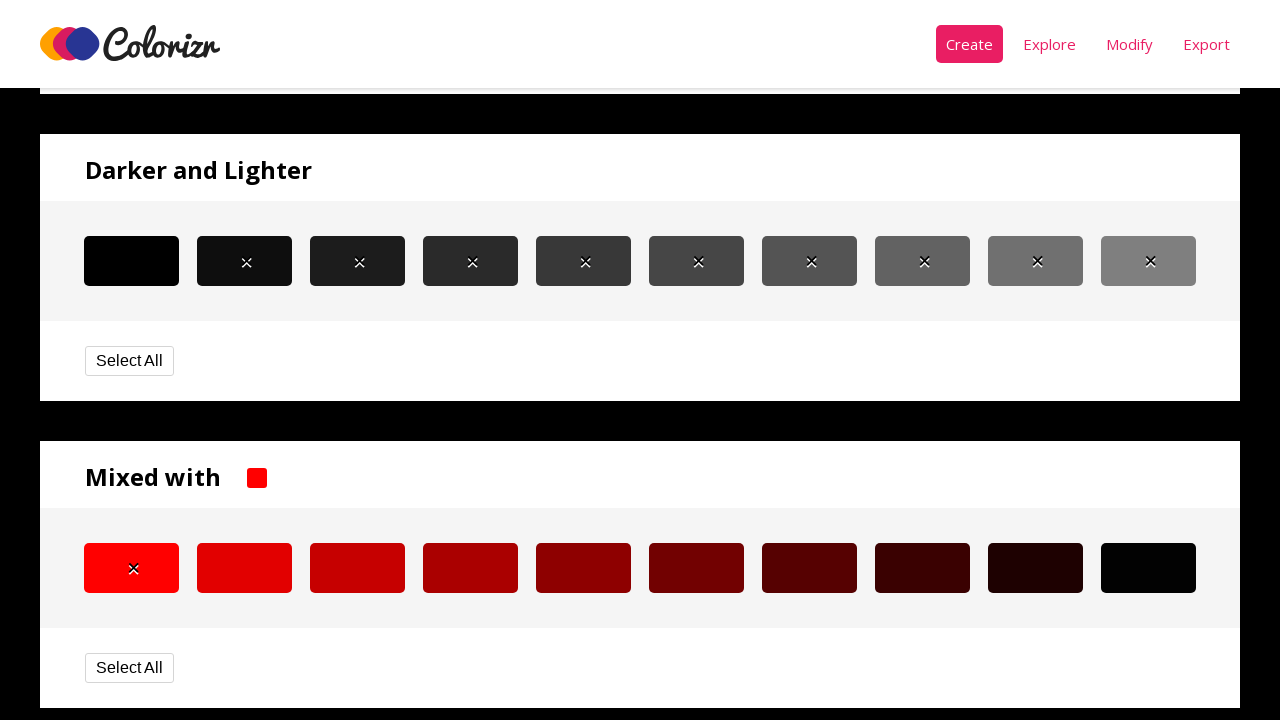